Navigates to a quotes website, verifies the tags box is visible, then clicks through 5 pages using the "Next" button to navigate through paginated quote content.

Starting URL: http://quotes.toscrape.com/

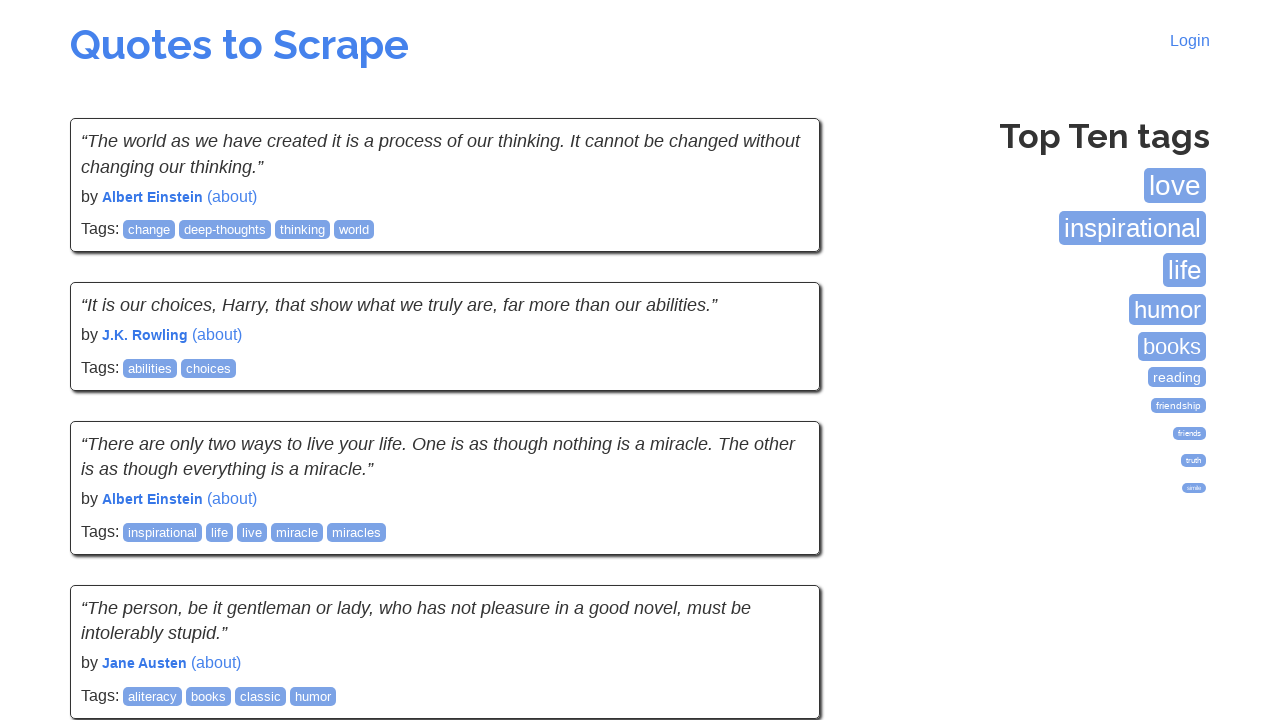

Waited for tags box to be visible
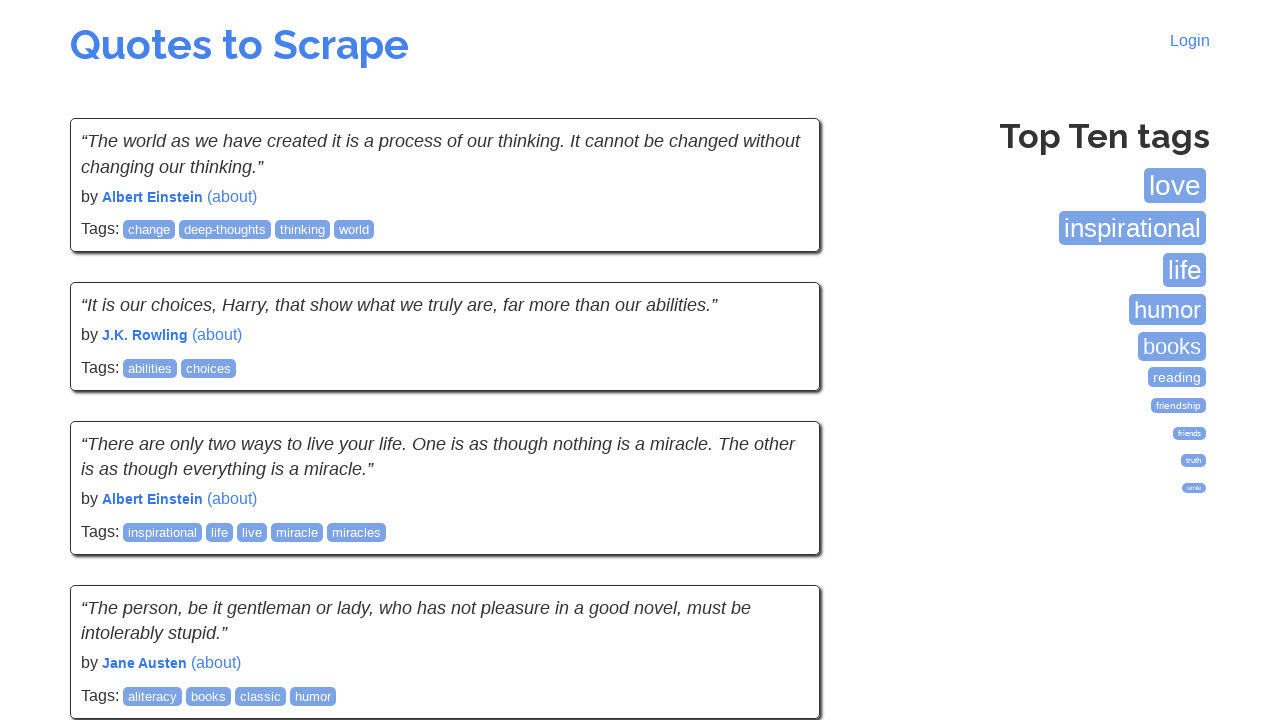

Verified Top Ten tags heading is visible
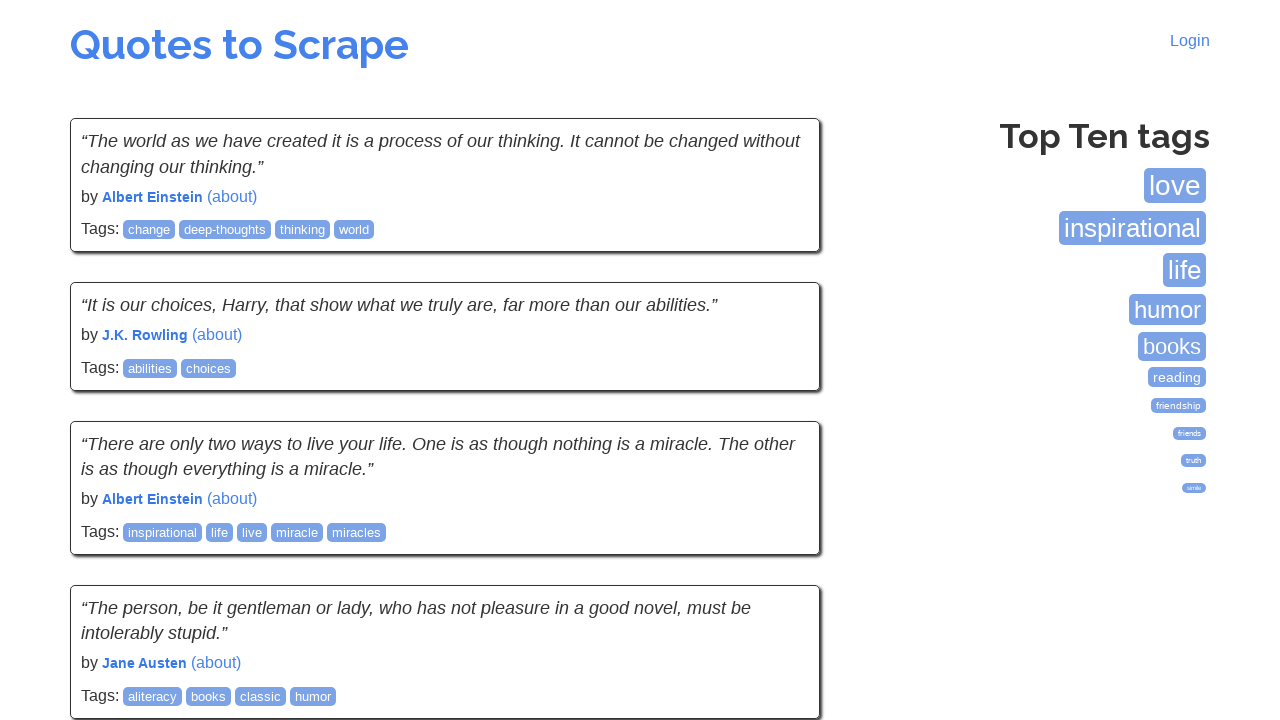

Quotes loaded on page 1
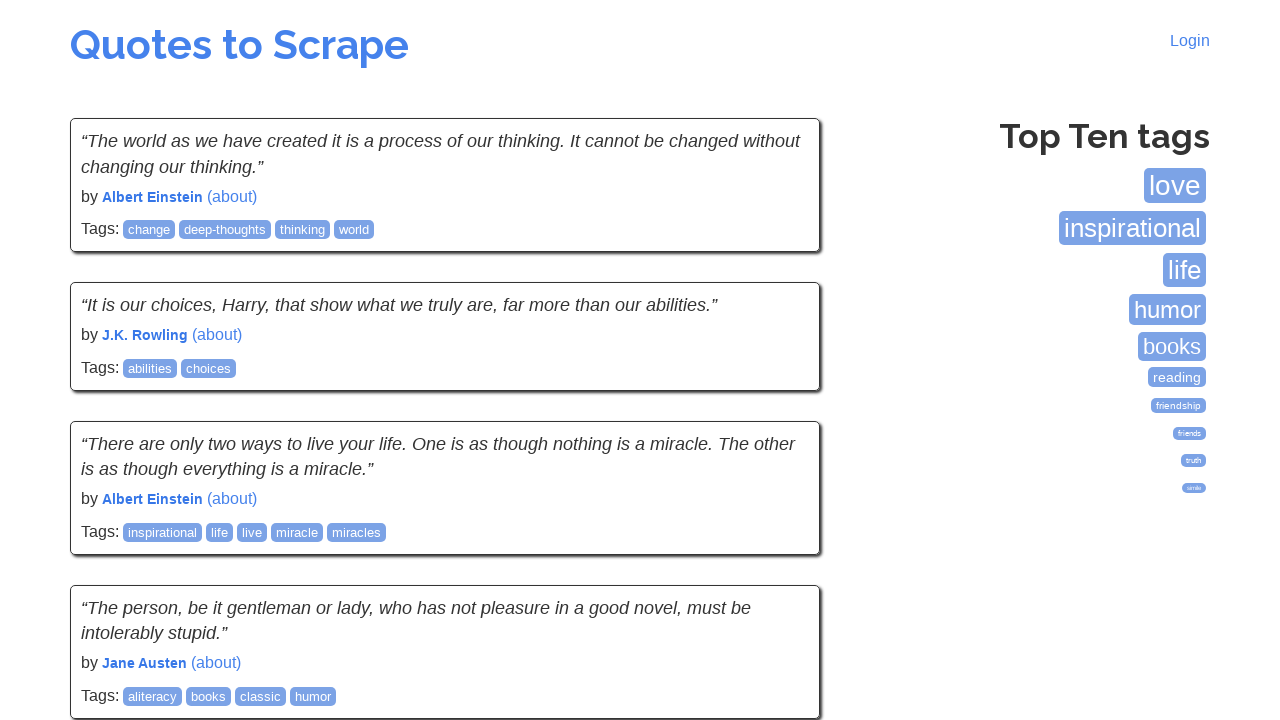

Clicked Next button to navigate to page 2 at (778, 542) on li.next a
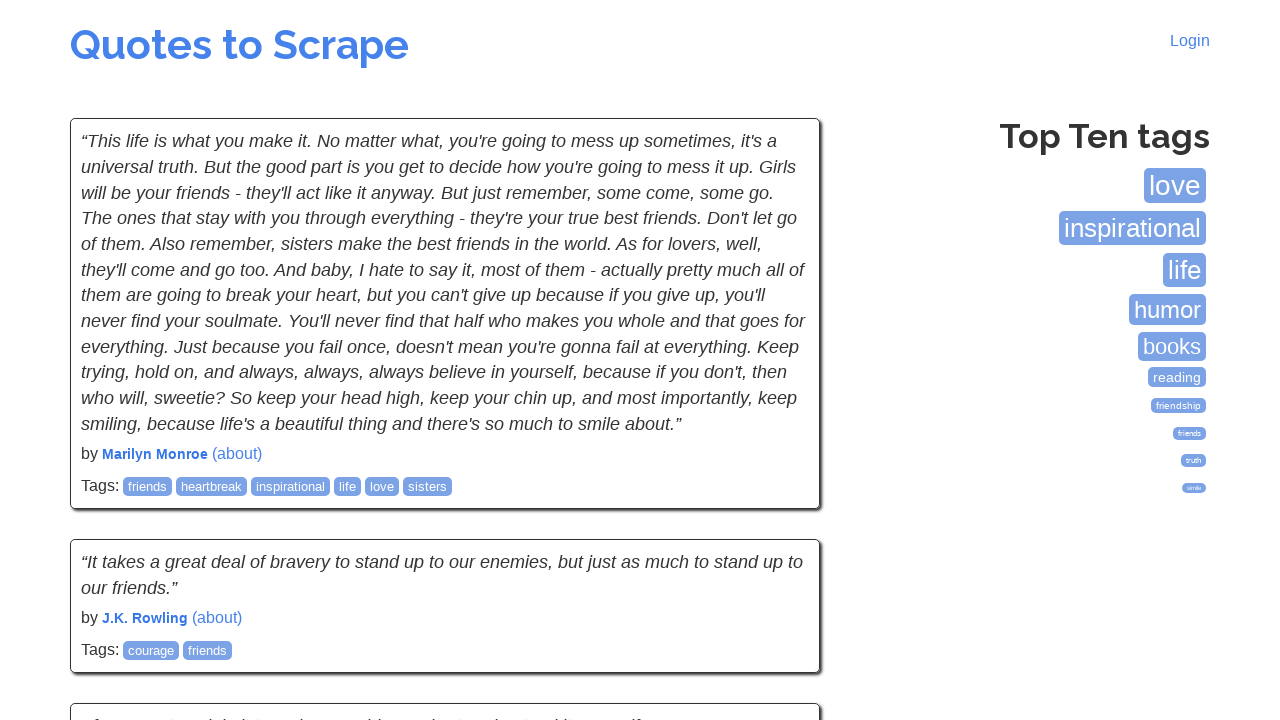

Page 2 navigation completed and quotes loaded
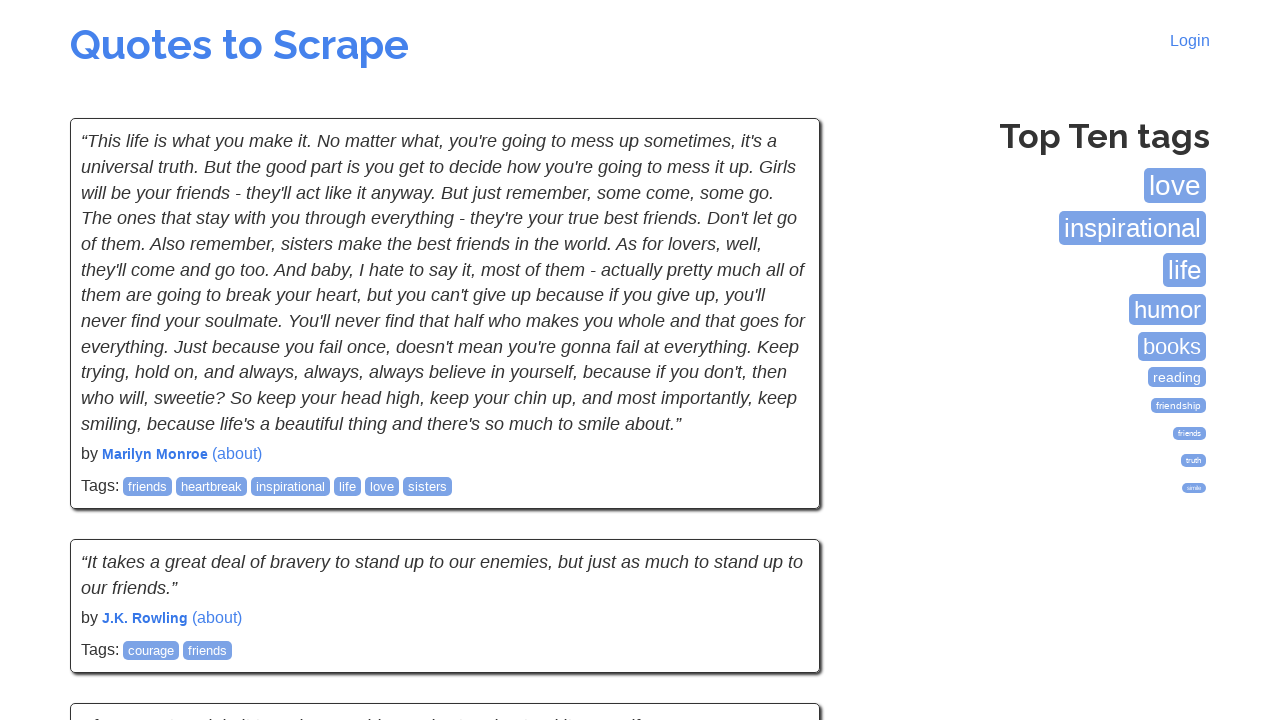

Quotes loaded on page 2
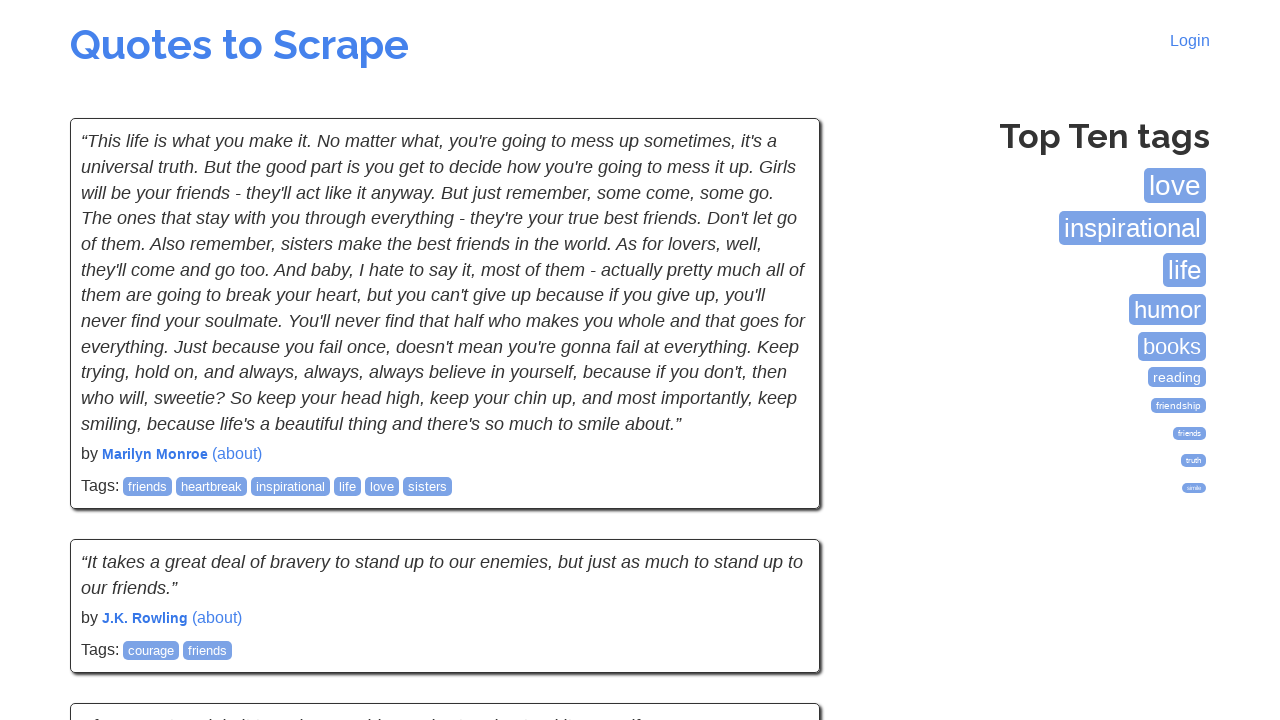

Clicked Next button to navigate to page 3 at (778, 542) on li.next a
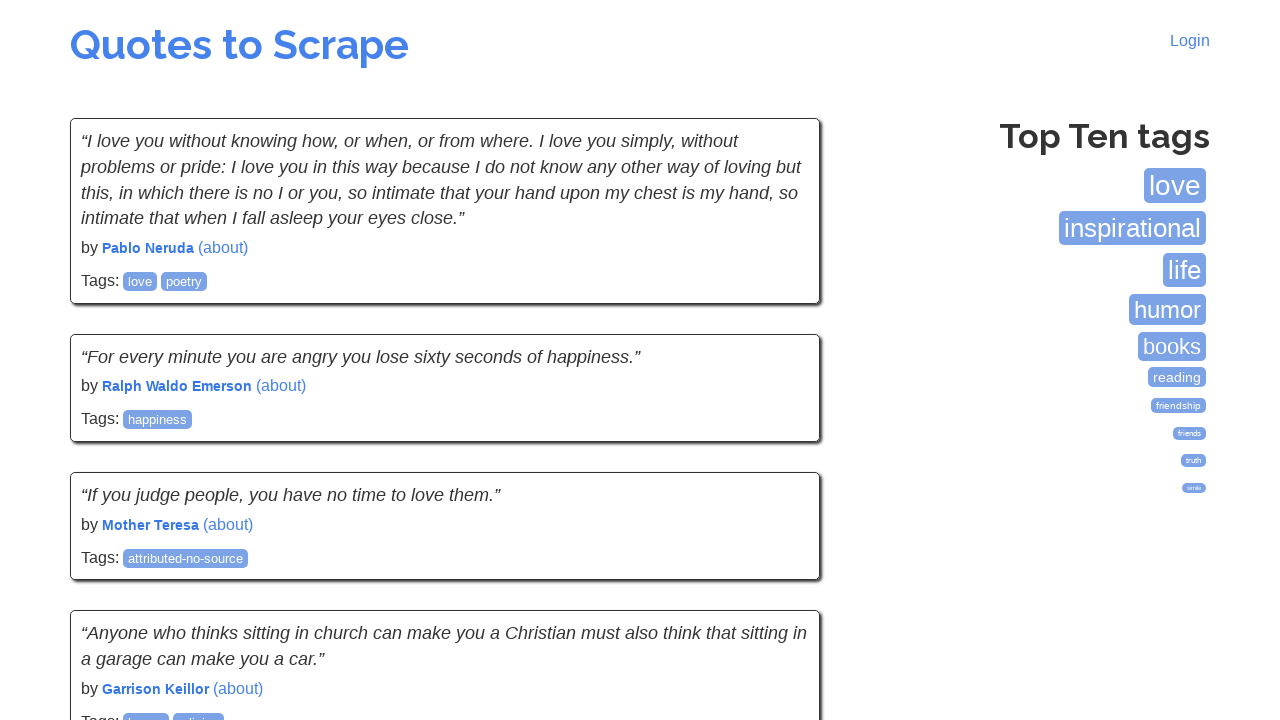

Page 3 navigation completed and quotes loaded
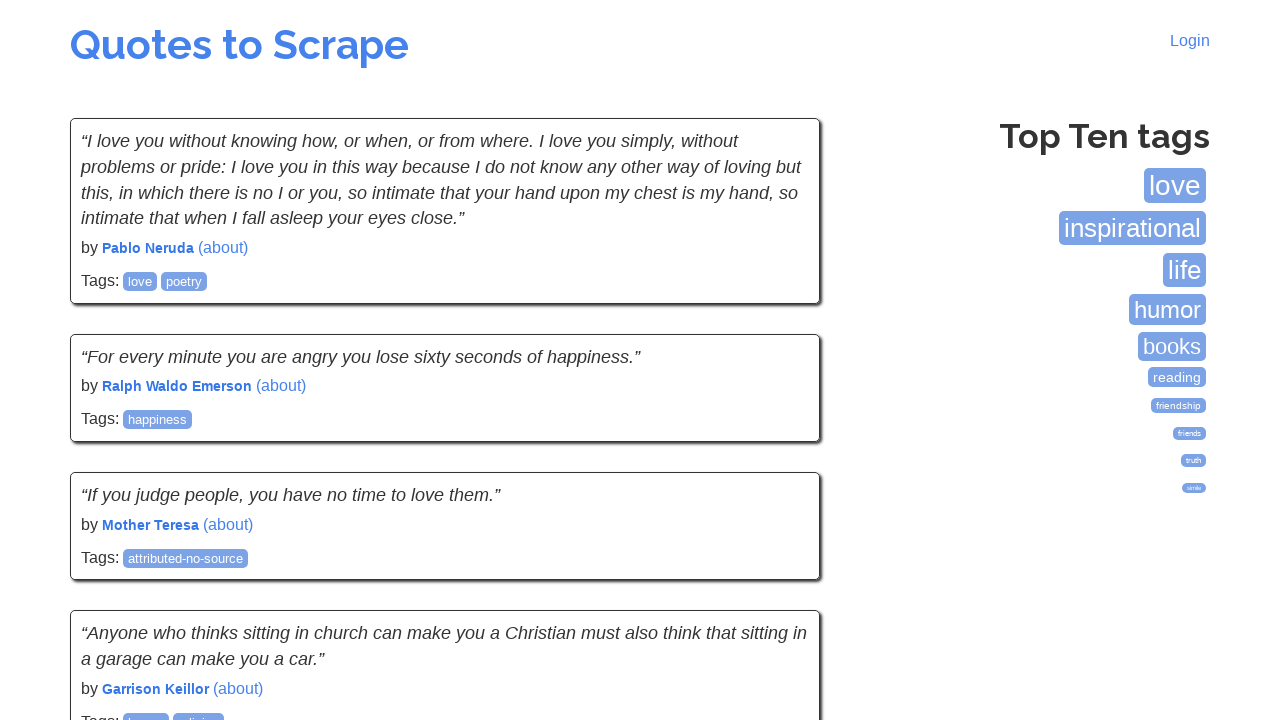

Quotes loaded on page 3
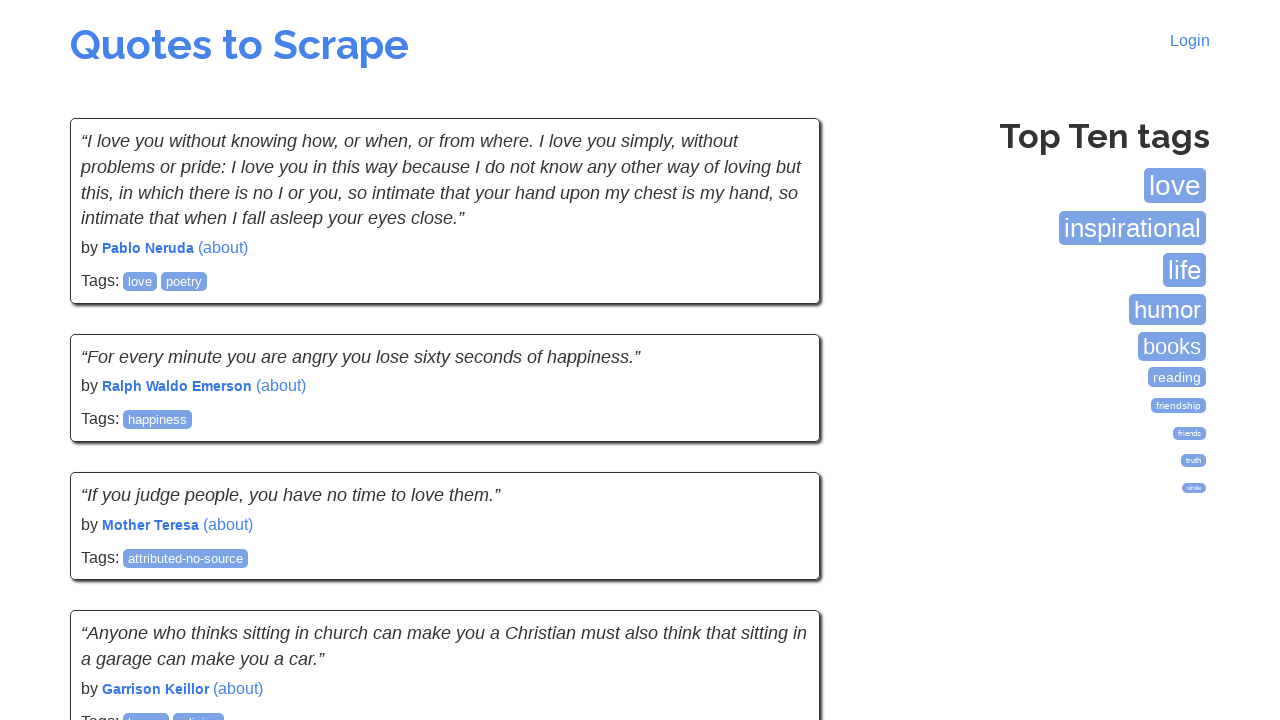

Clicked Next button to navigate to page 4 at (778, 542) on li.next a
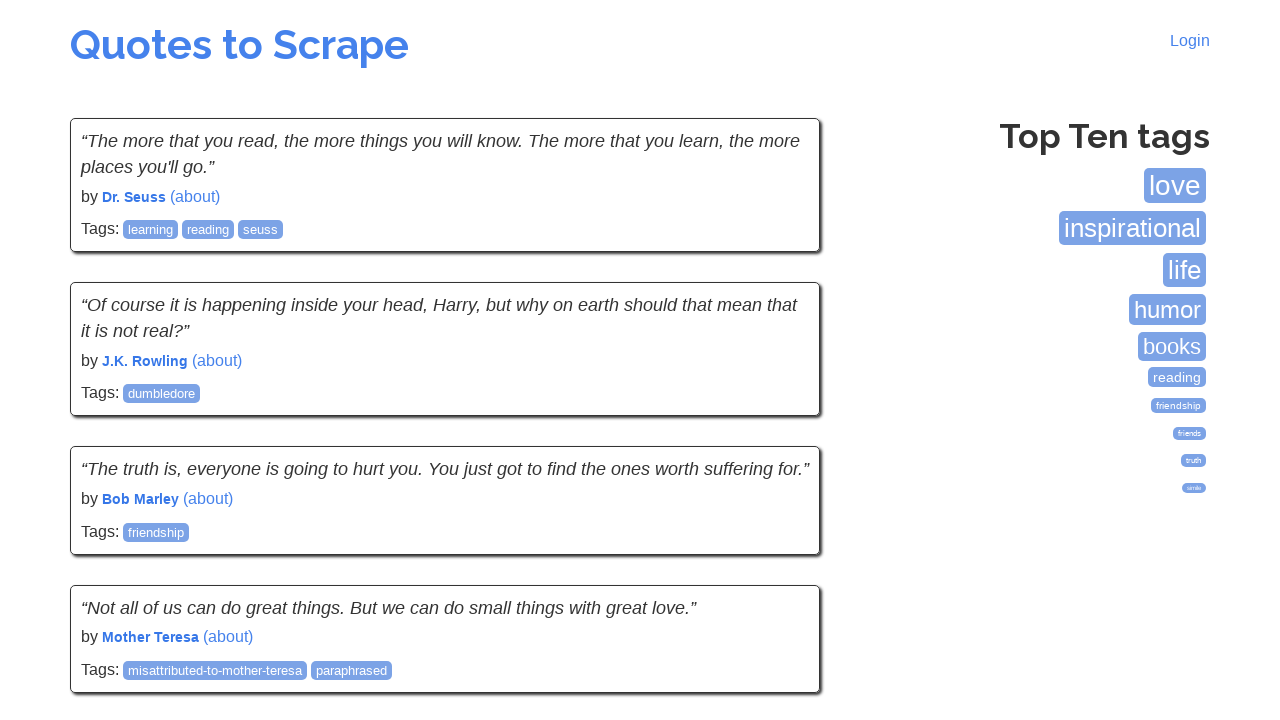

Page 4 navigation completed and quotes loaded
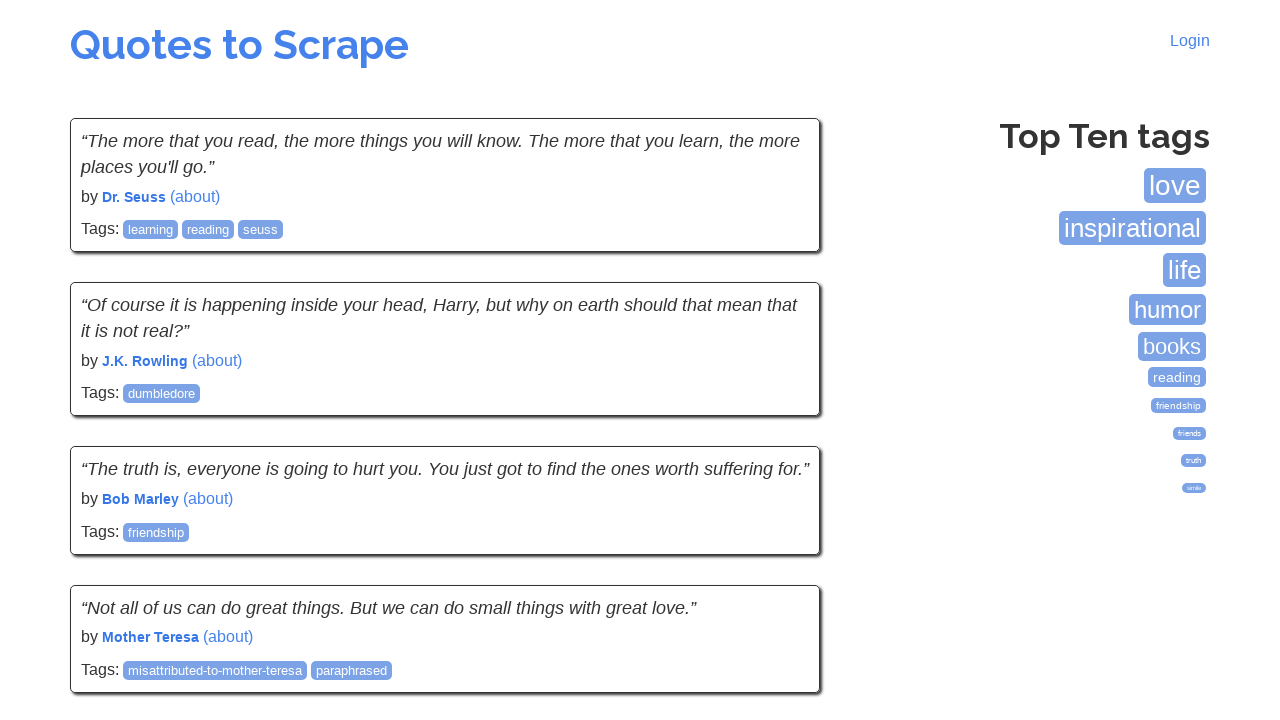

Quotes loaded on page 4
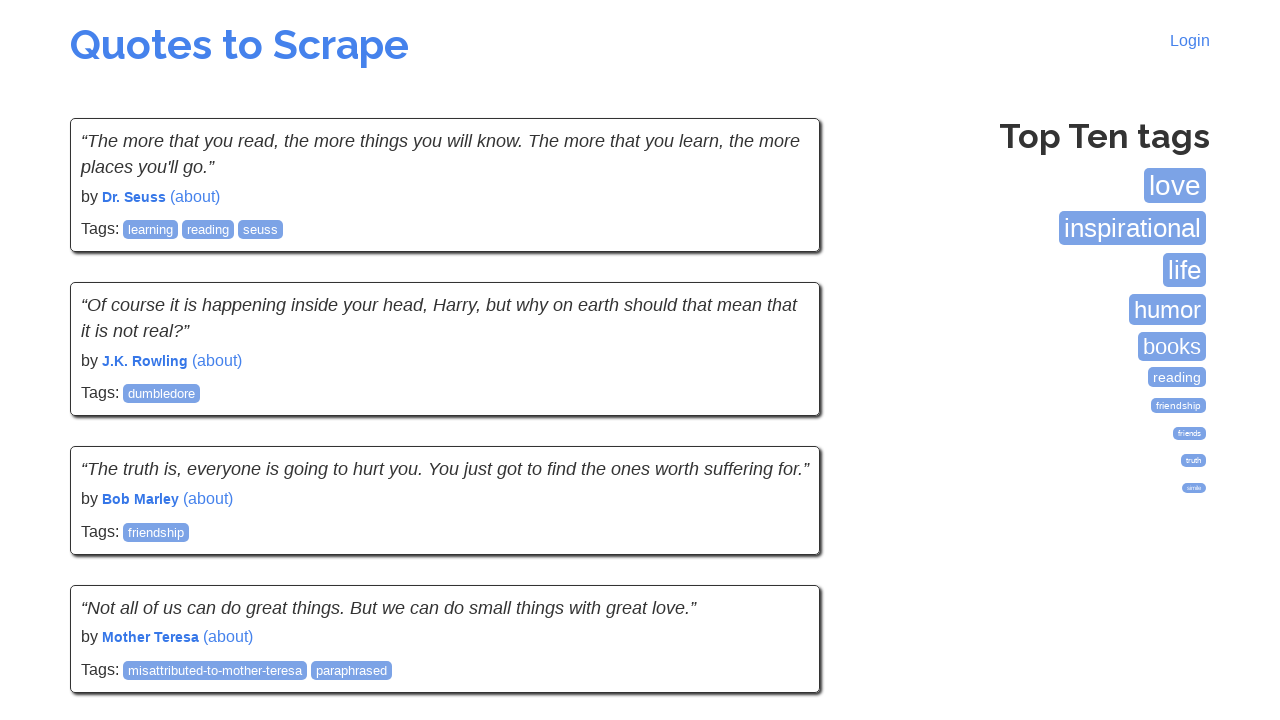

Clicked Next button to navigate to page 5 at (778, 542) on li.next a
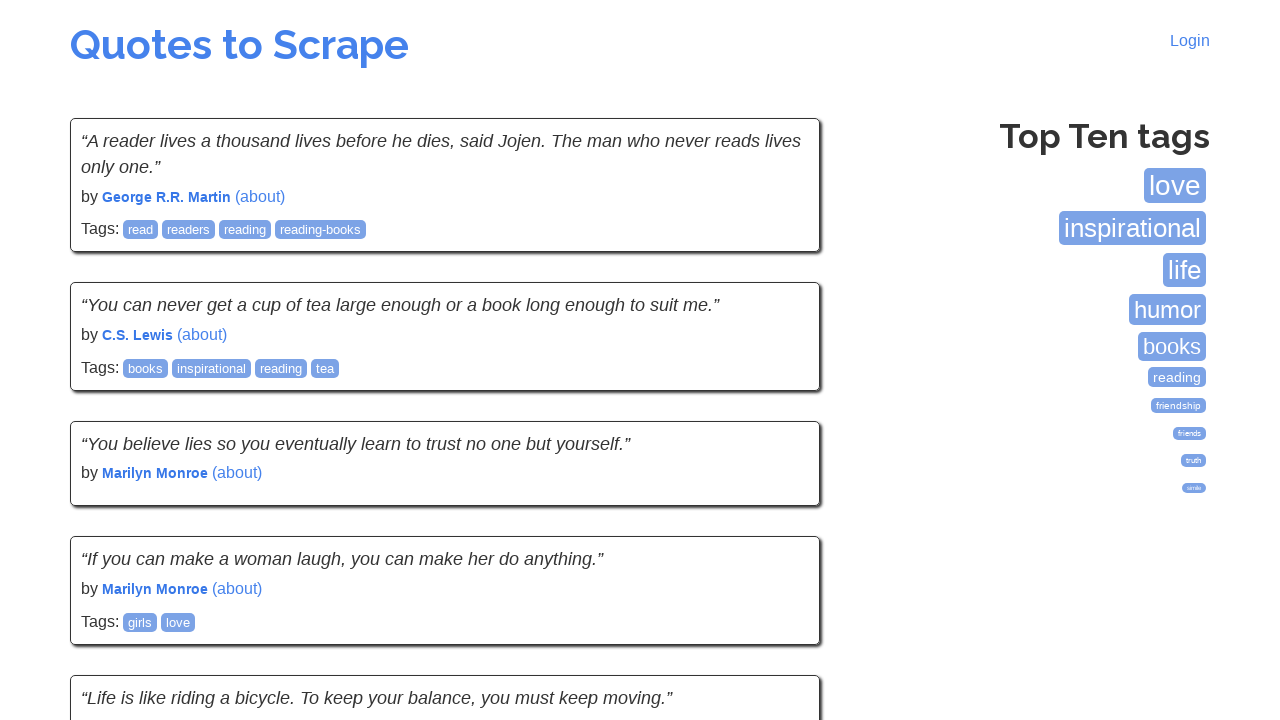

Page 5 navigation completed and quotes loaded
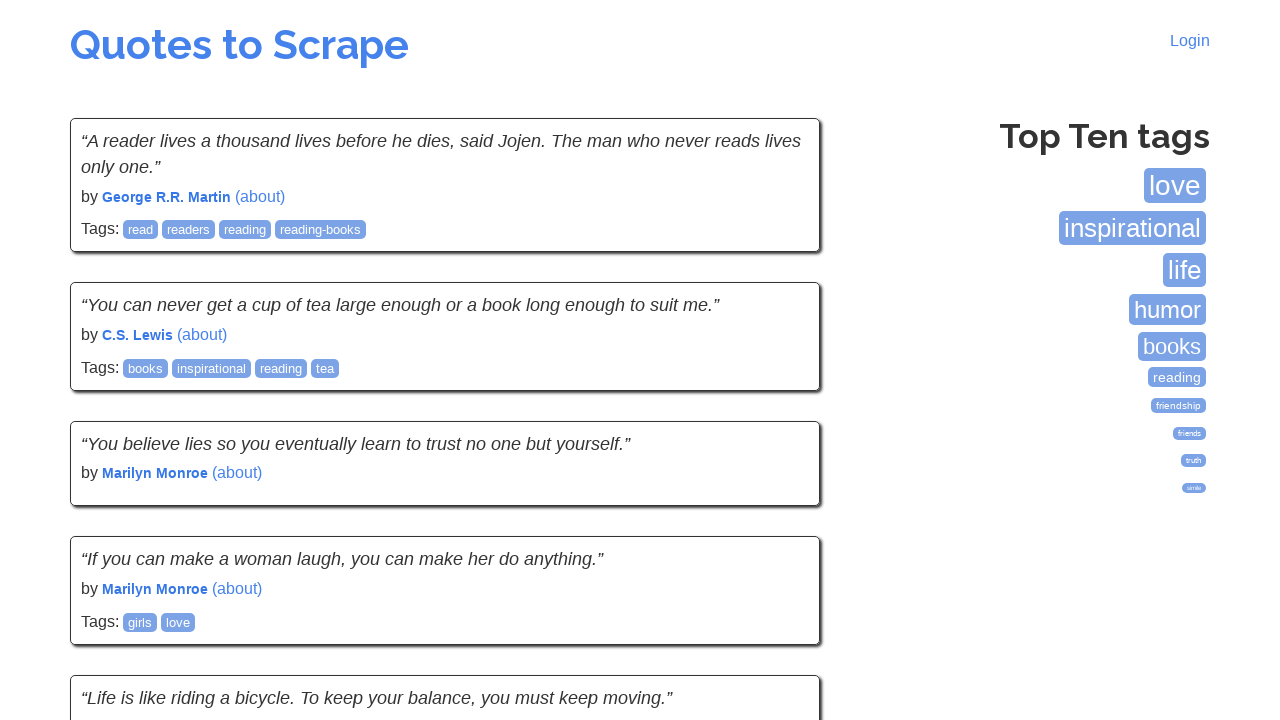

Quotes loaded on page 5
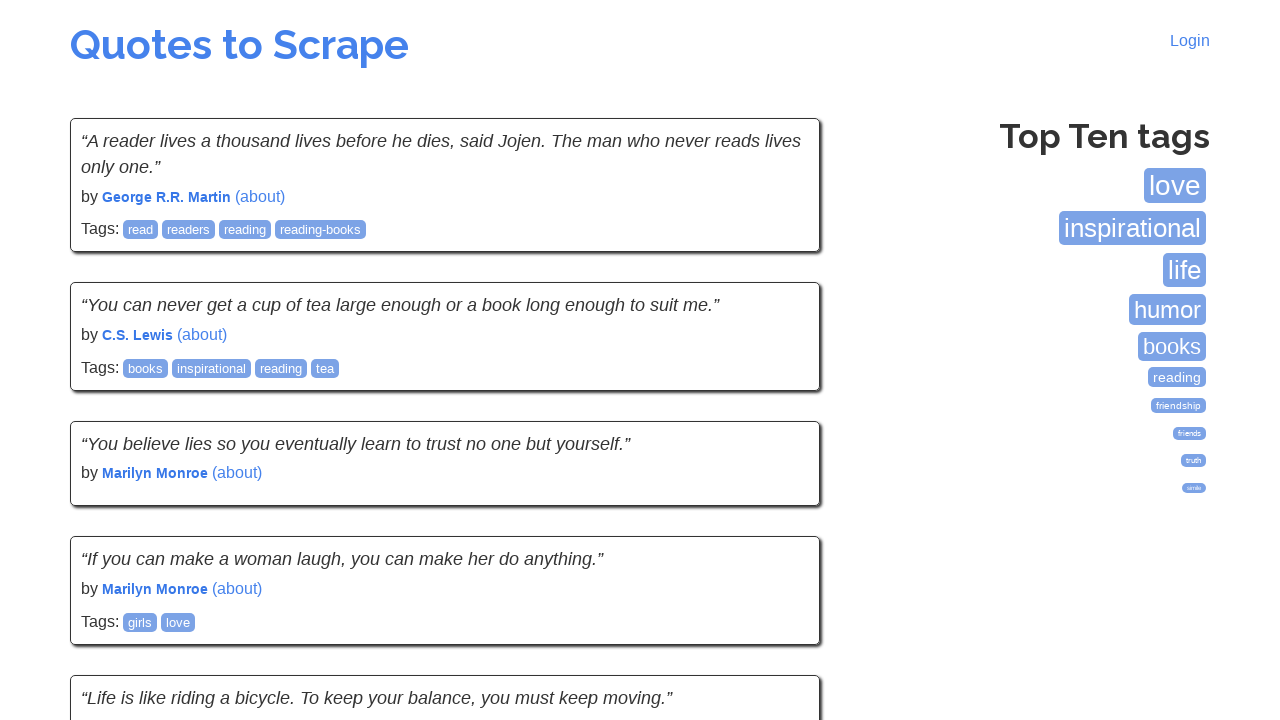

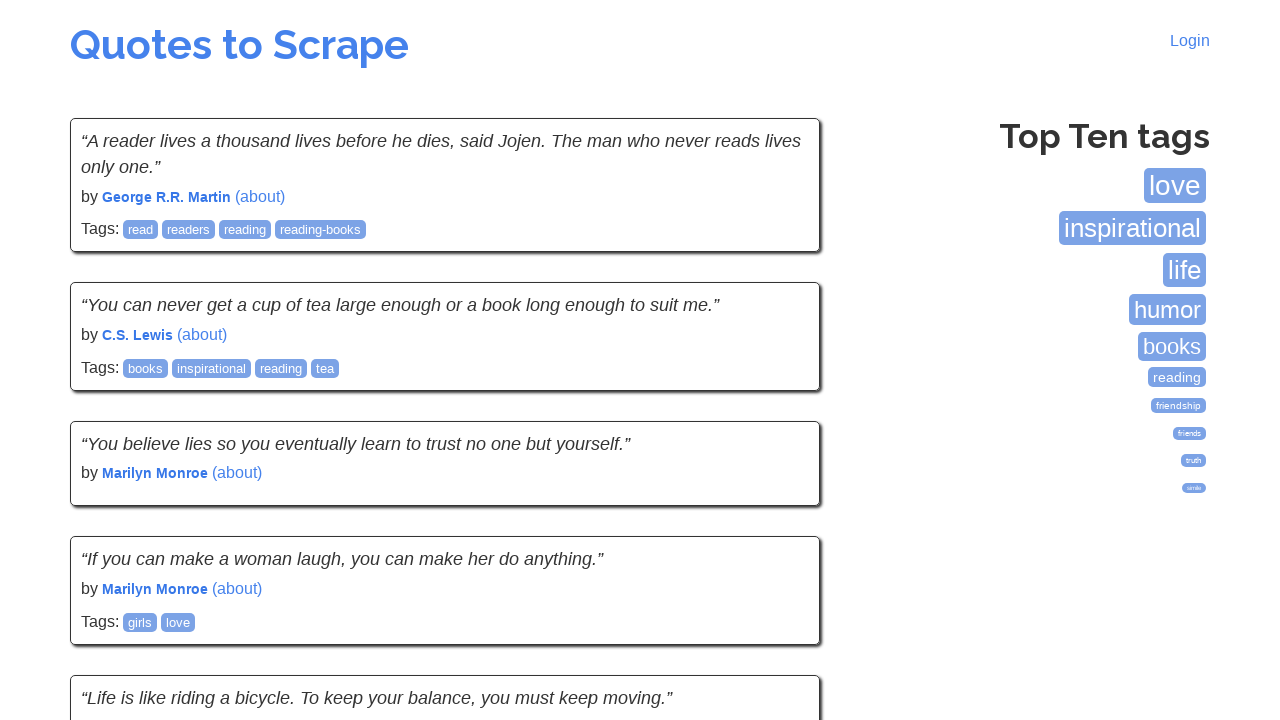